Tests the Playwright documentation site by navigating to the homepage, clicking the "Get started" link, and verifying the page title contains "Playwright".

Starting URL: https://playwright.dev

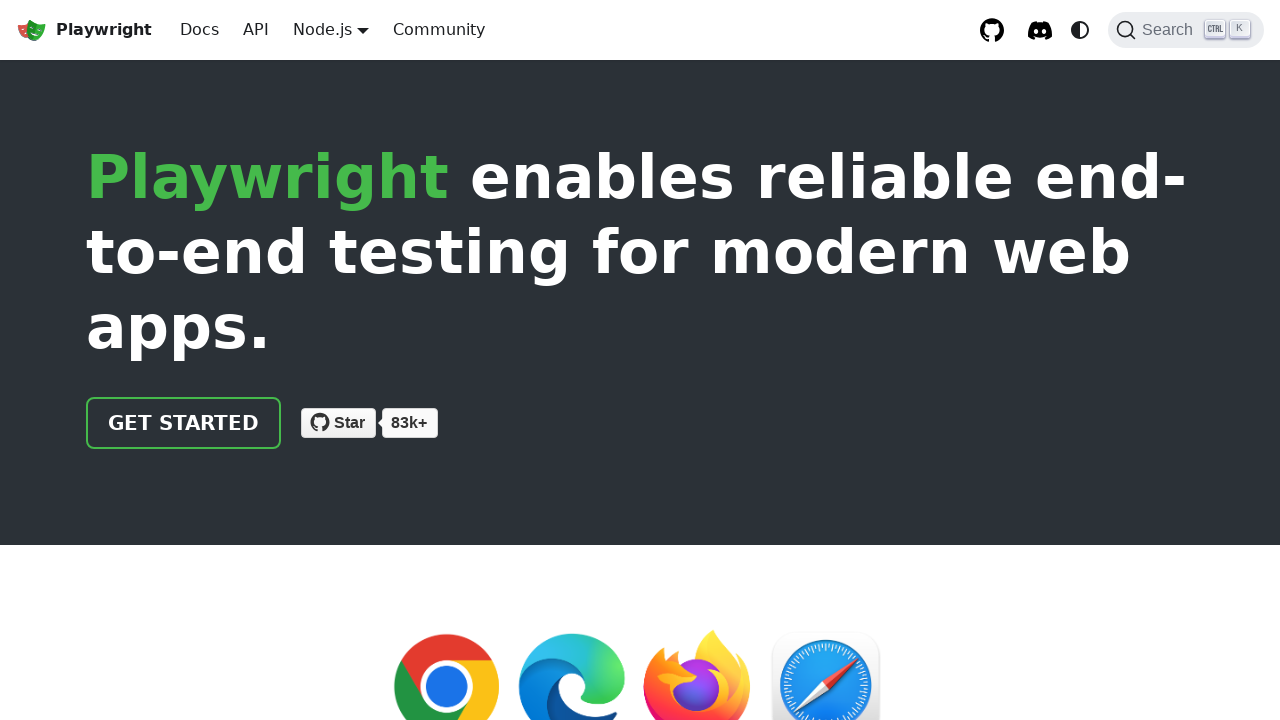

Clicked 'Get started' link on Playwright homepage at (184, 423) on a:has-text("Get started")
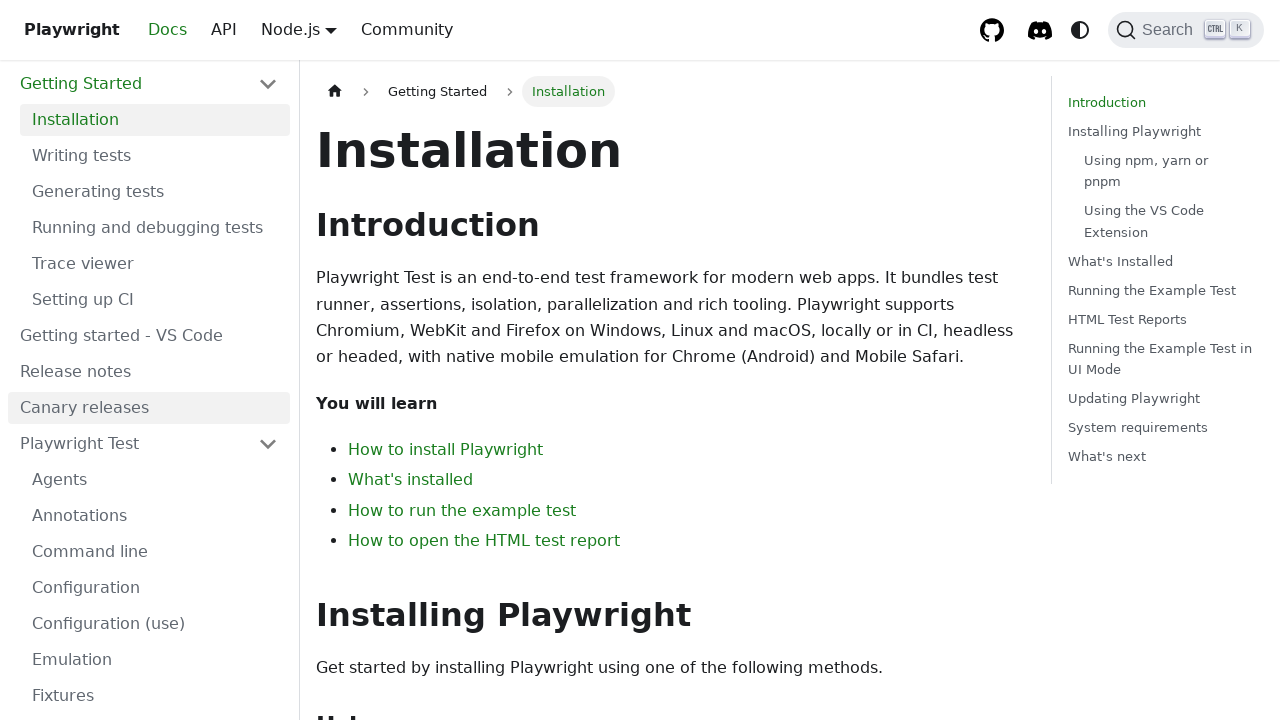

Verified page title contains 'Playwright'
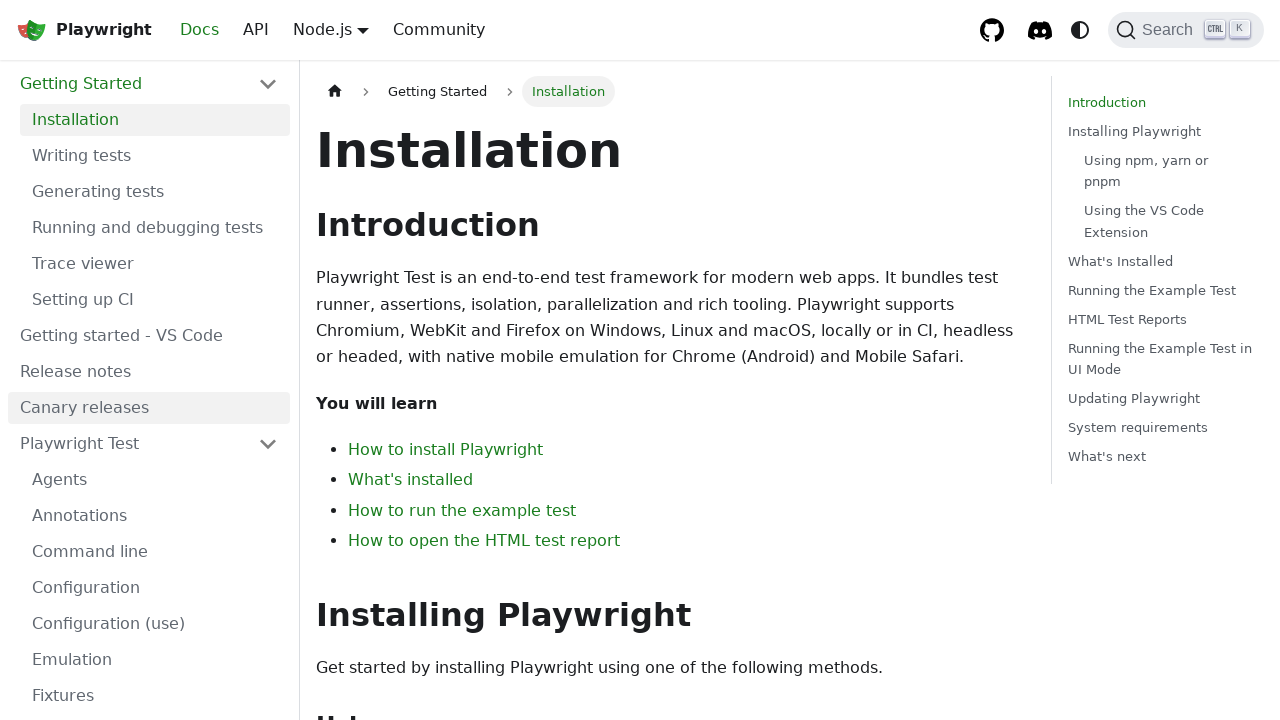

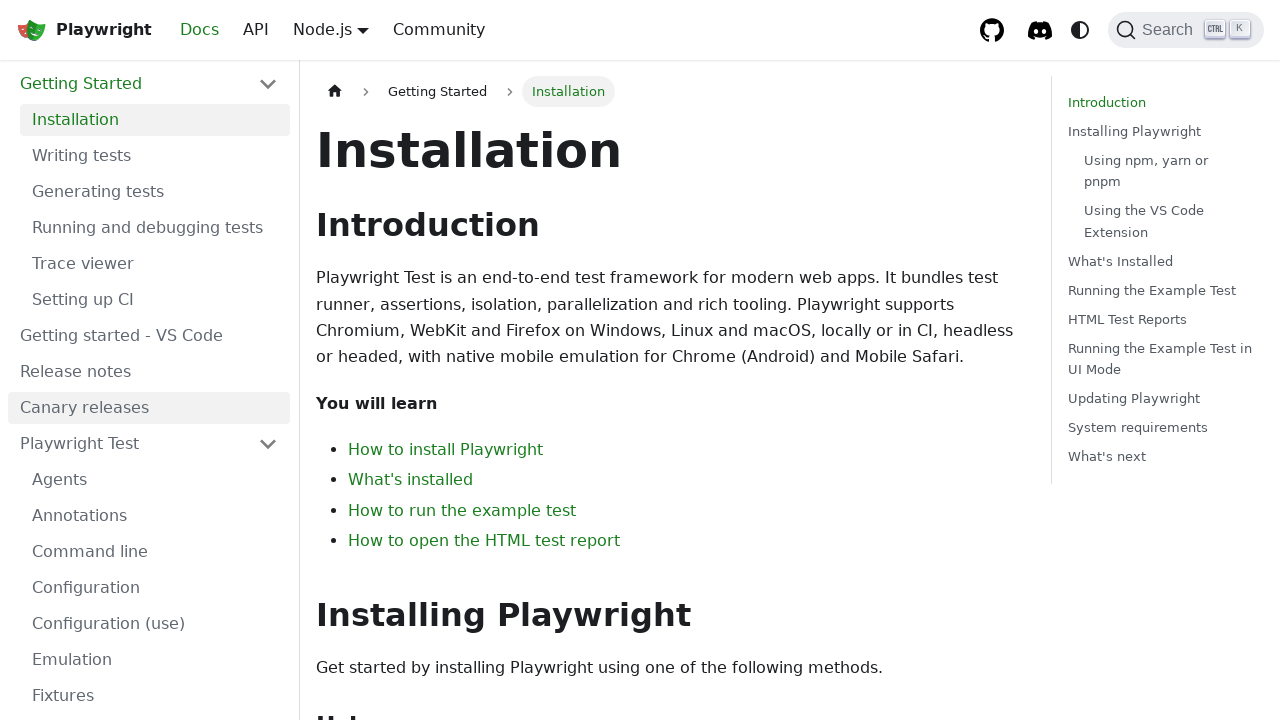